Tests multiple selection using Ctrl/Cmd key to select first 15 items individually

Starting URL: https://automationfc.github.io/jquery-selectable/

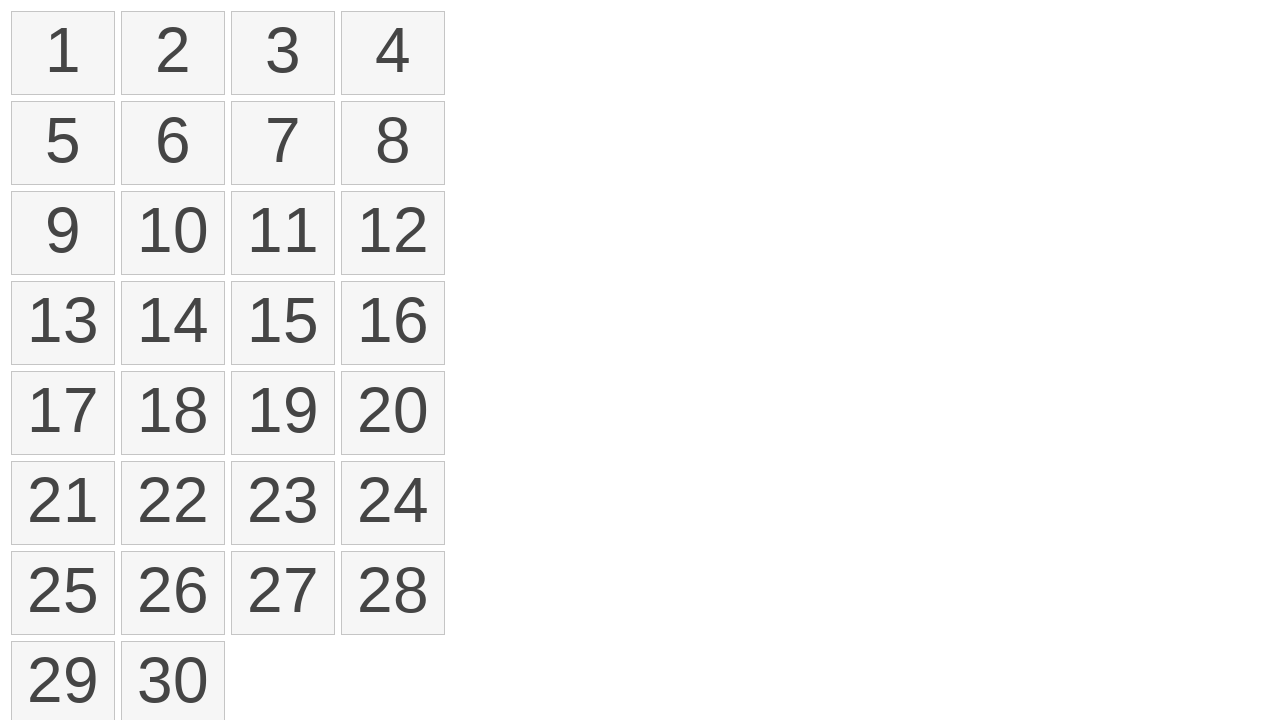

Held down Control key for multi-selection
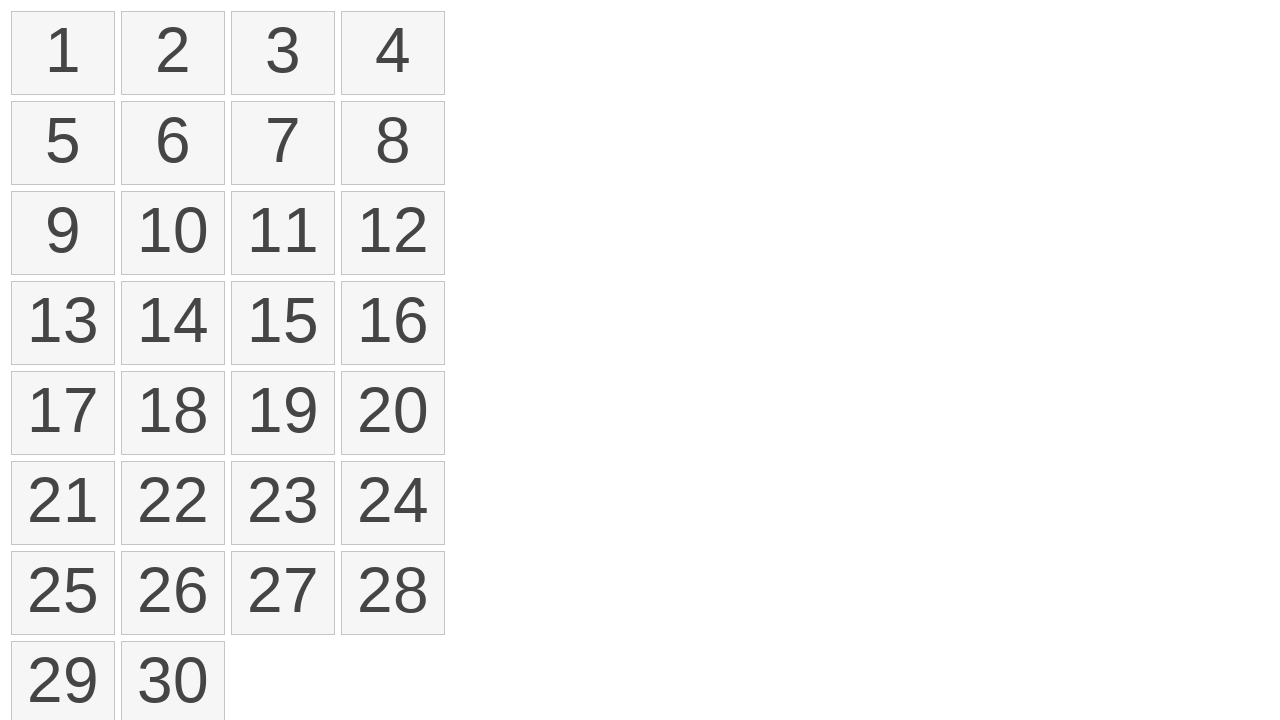

Clicked item 1 while holding Control at (63, 53) on li.ui-state-default >> nth=0
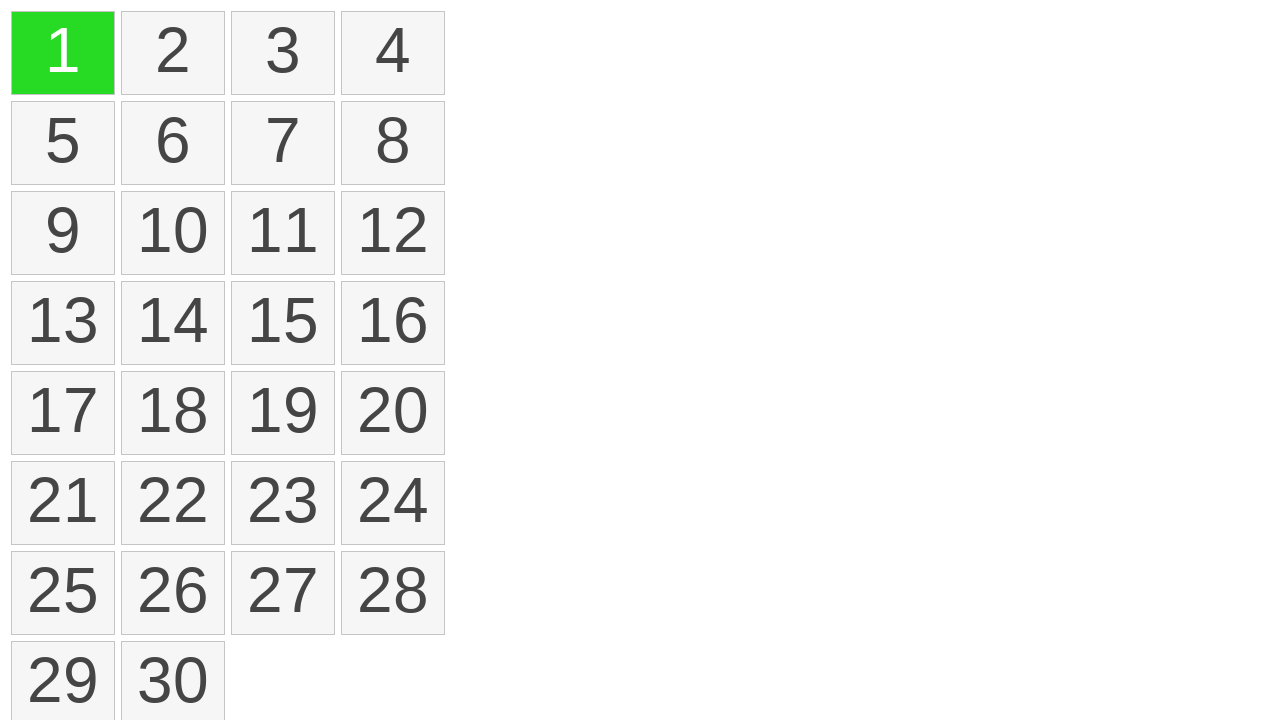

Clicked item 2 while holding Control at (173, 53) on li.ui-state-default >> nth=1
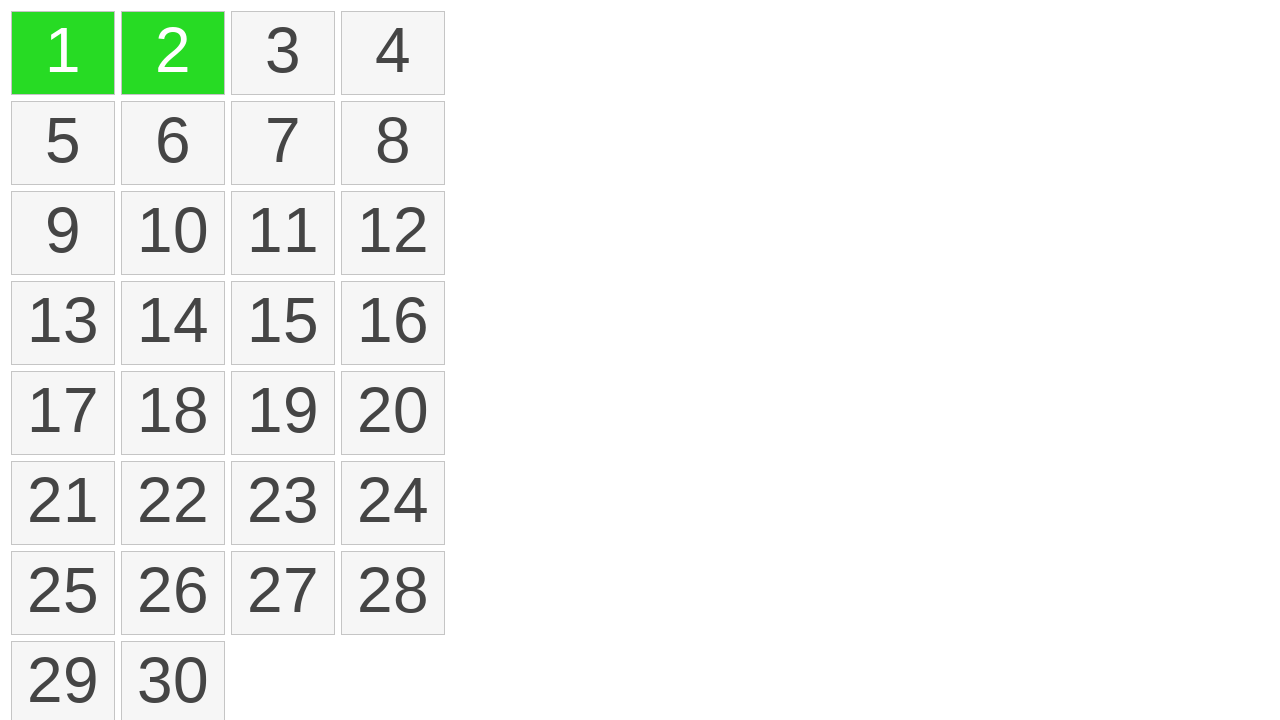

Clicked item 3 while holding Control at (283, 53) on li.ui-state-default >> nth=2
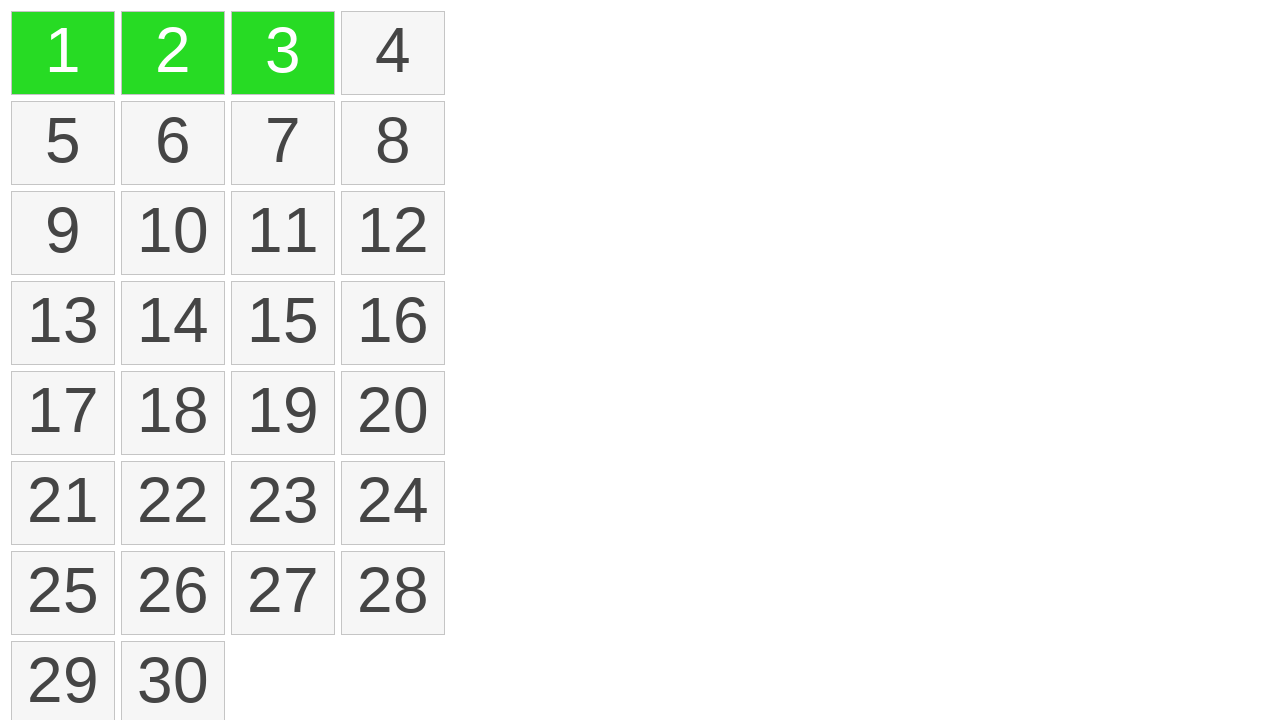

Clicked item 4 while holding Control at (393, 53) on li.ui-state-default >> nth=3
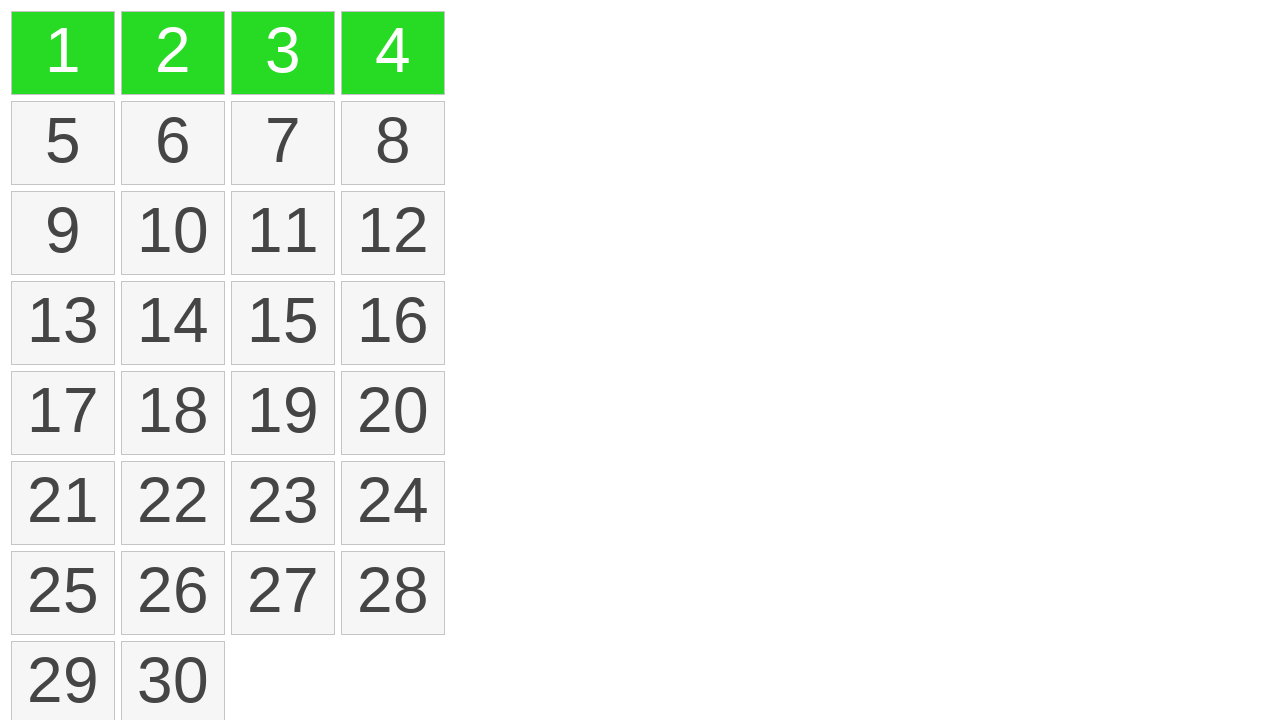

Clicked item 5 while holding Control at (63, 143) on li.ui-state-default >> nth=4
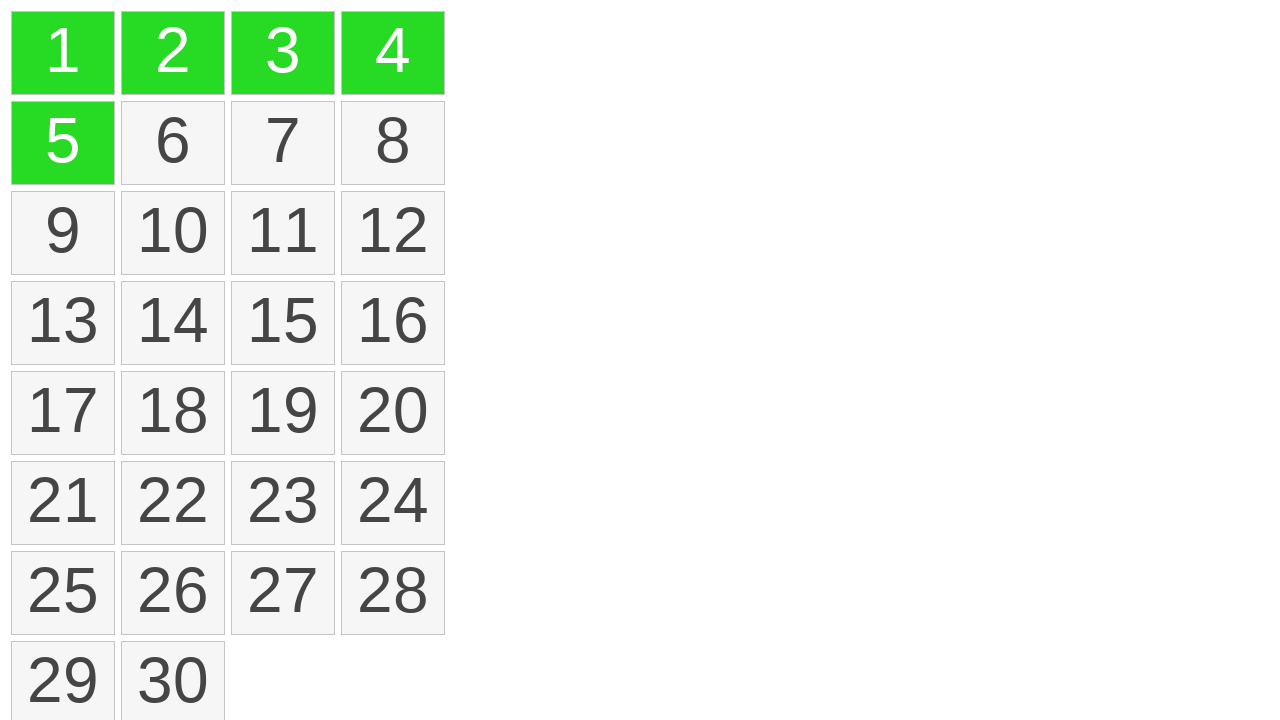

Clicked item 6 while holding Control at (173, 143) on li.ui-state-default >> nth=5
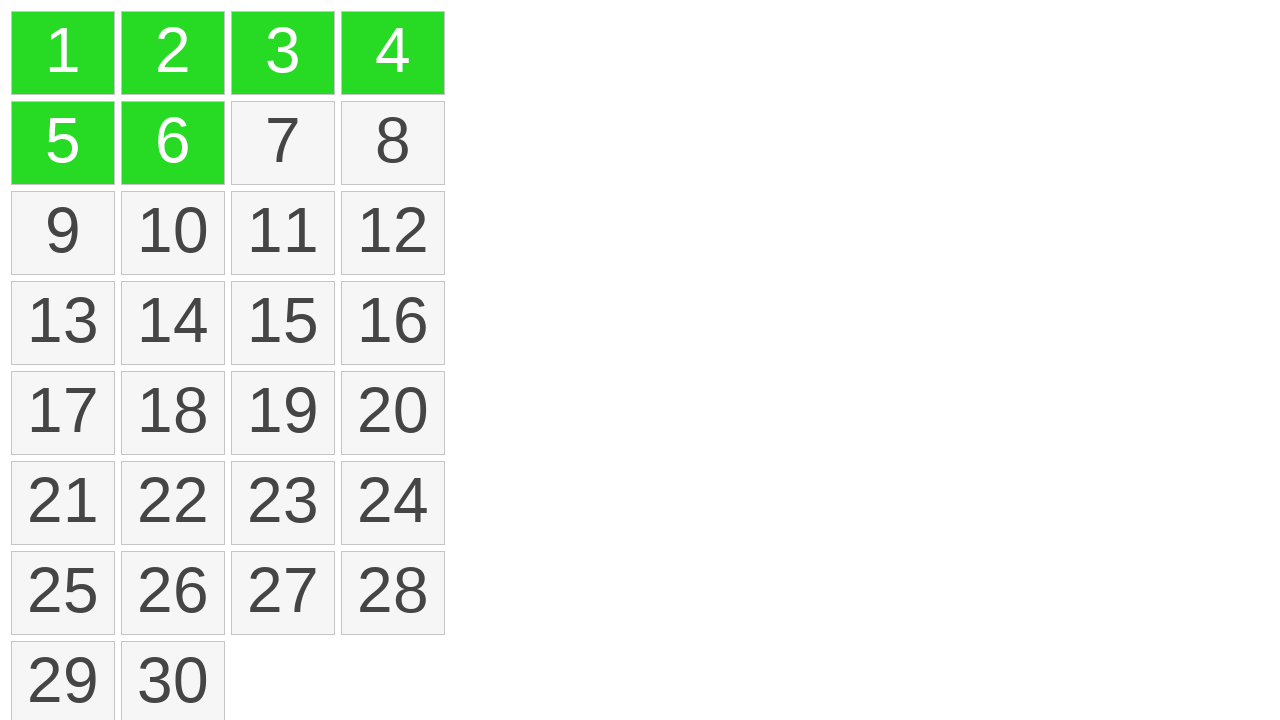

Clicked item 7 while holding Control at (283, 143) on li.ui-state-default >> nth=6
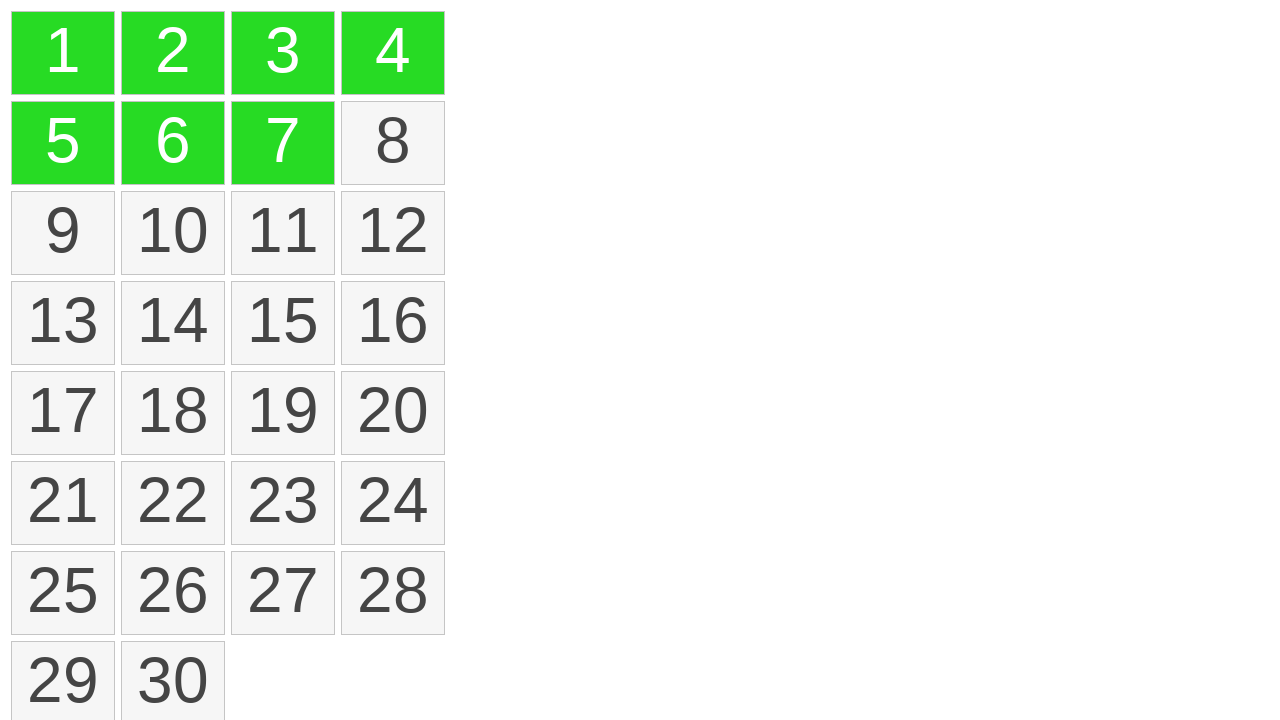

Clicked item 8 while holding Control at (393, 143) on li.ui-state-default >> nth=7
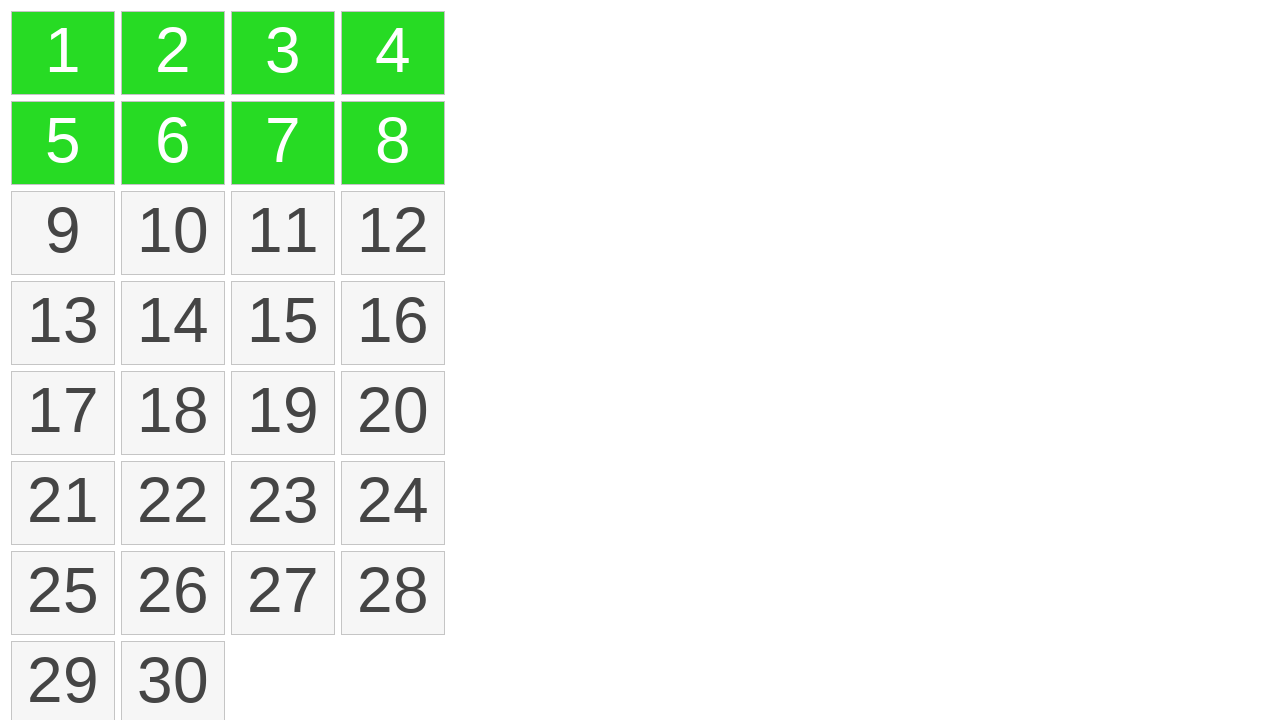

Clicked item 9 while holding Control at (63, 233) on li.ui-state-default >> nth=8
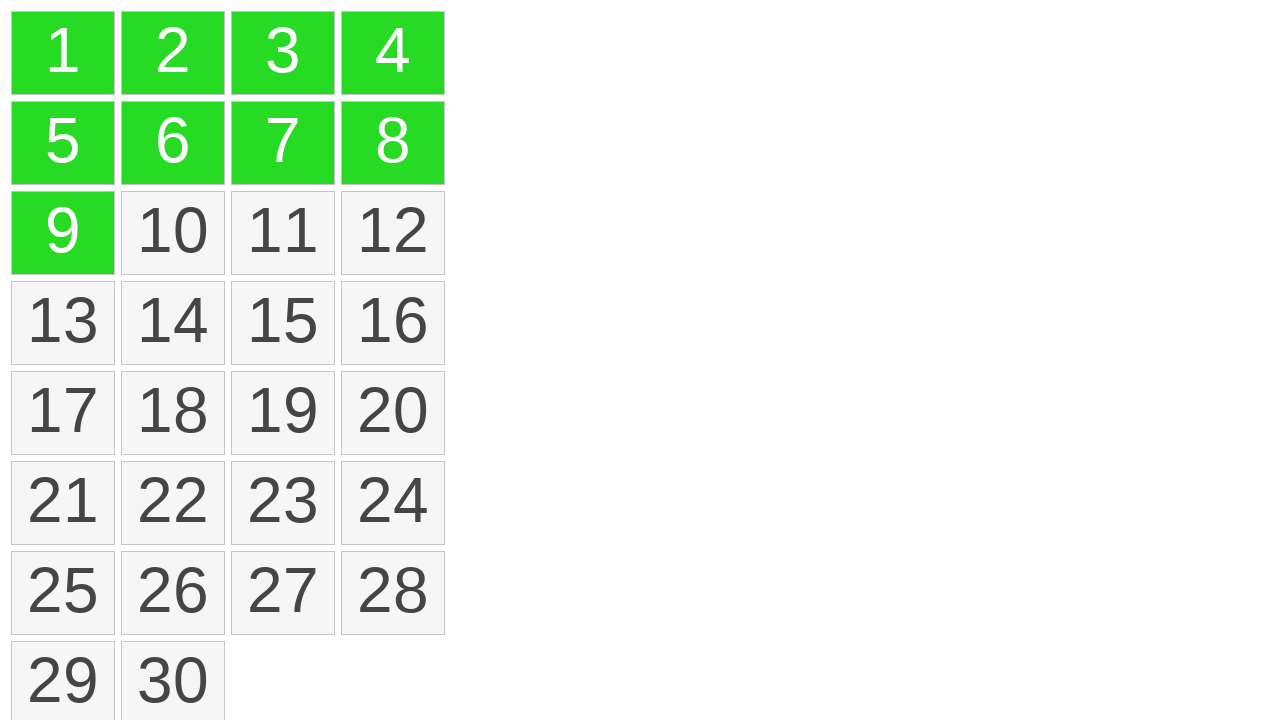

Clicked item 10 while holding Control at (173, 233) on li.ui-state-default >> nth=9
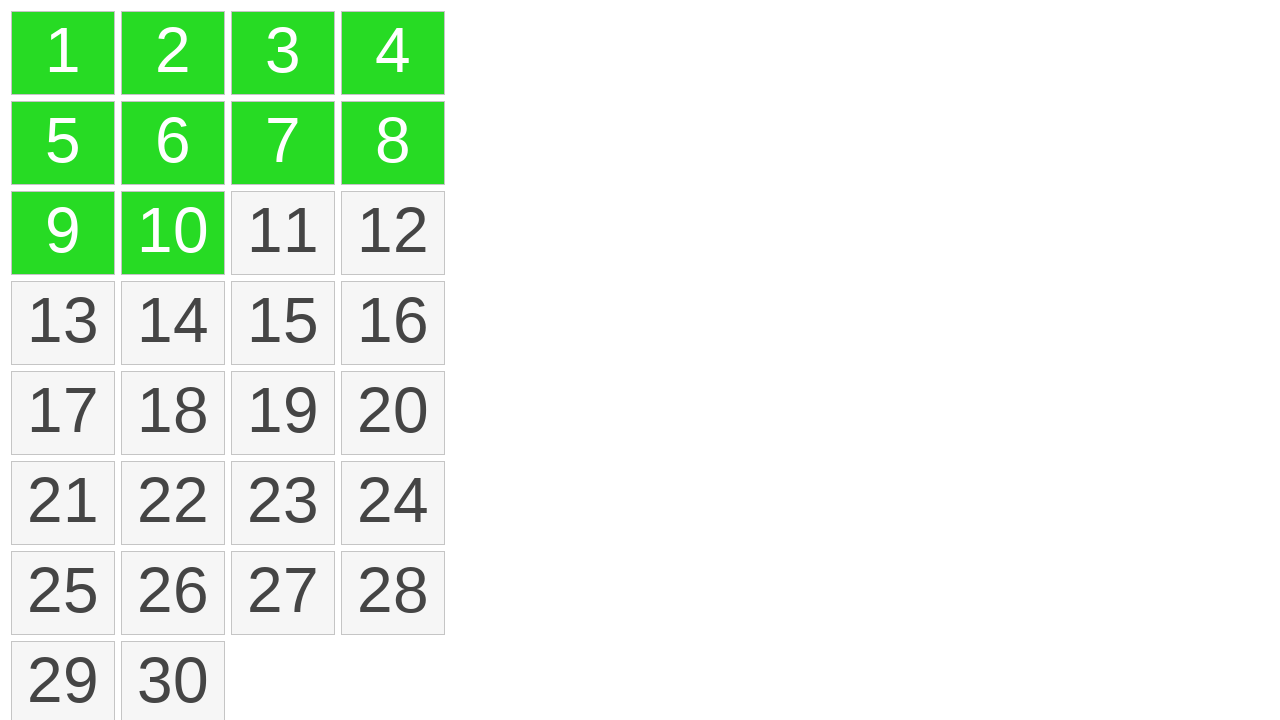

Clicked item 11 while holding Control at (283, 233) on li.ui-state-default >> nth=10
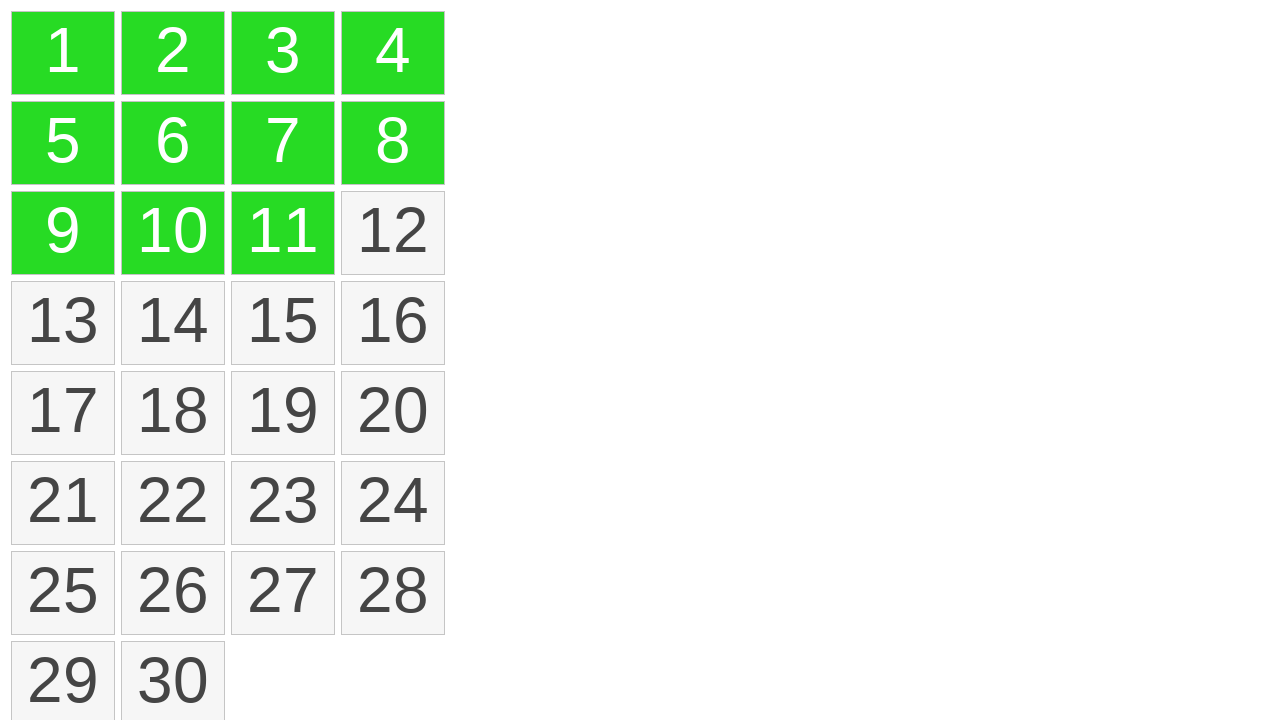

Clicked item 12 while holding Control at (393, 233) on li.ui-state-default >> nth=11
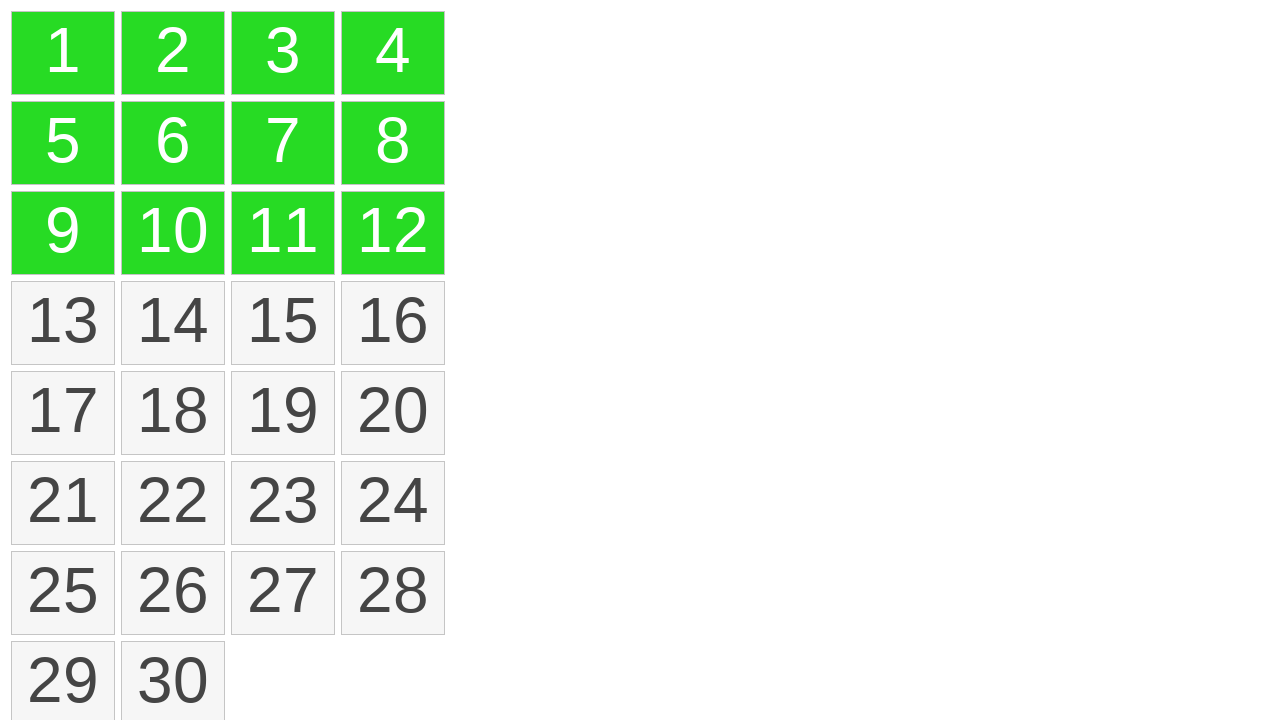

Clicked item 13 while holding Control at (63, 323) on li.ui-state-default >> nth=12
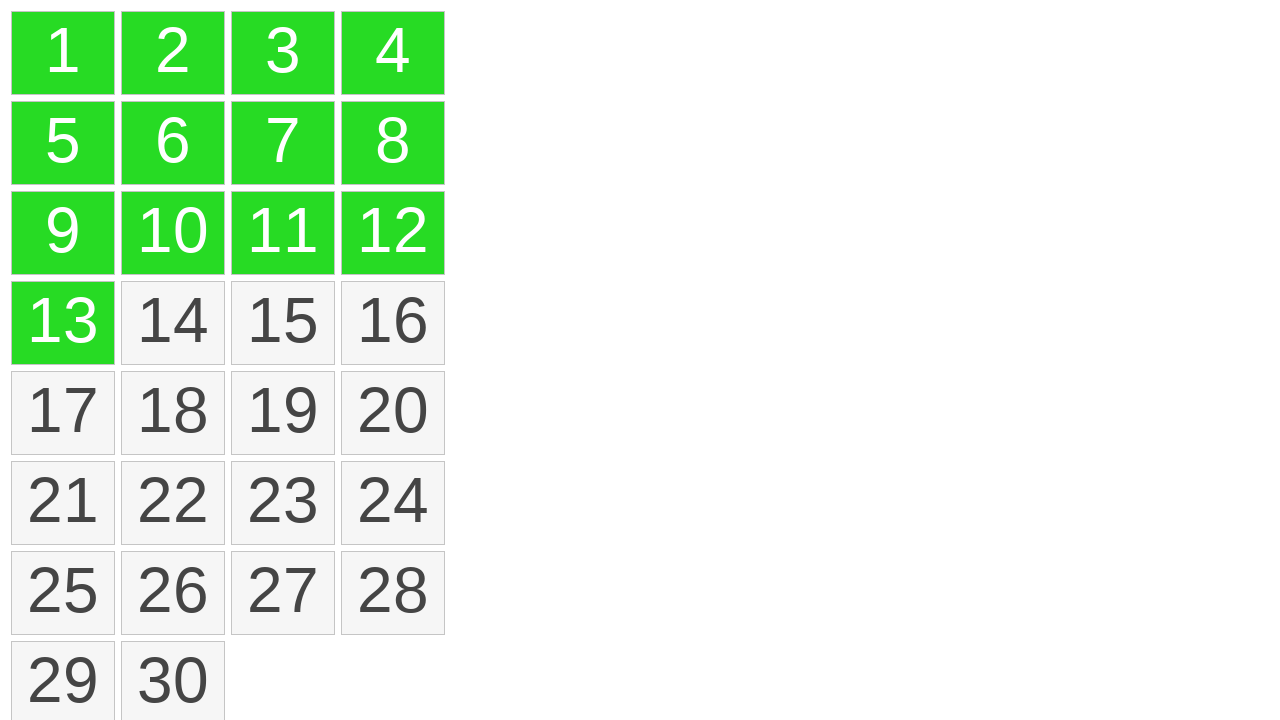

Clicked item 14 while holding Control at (173, 323) on li.ui-state-default >> nth=13
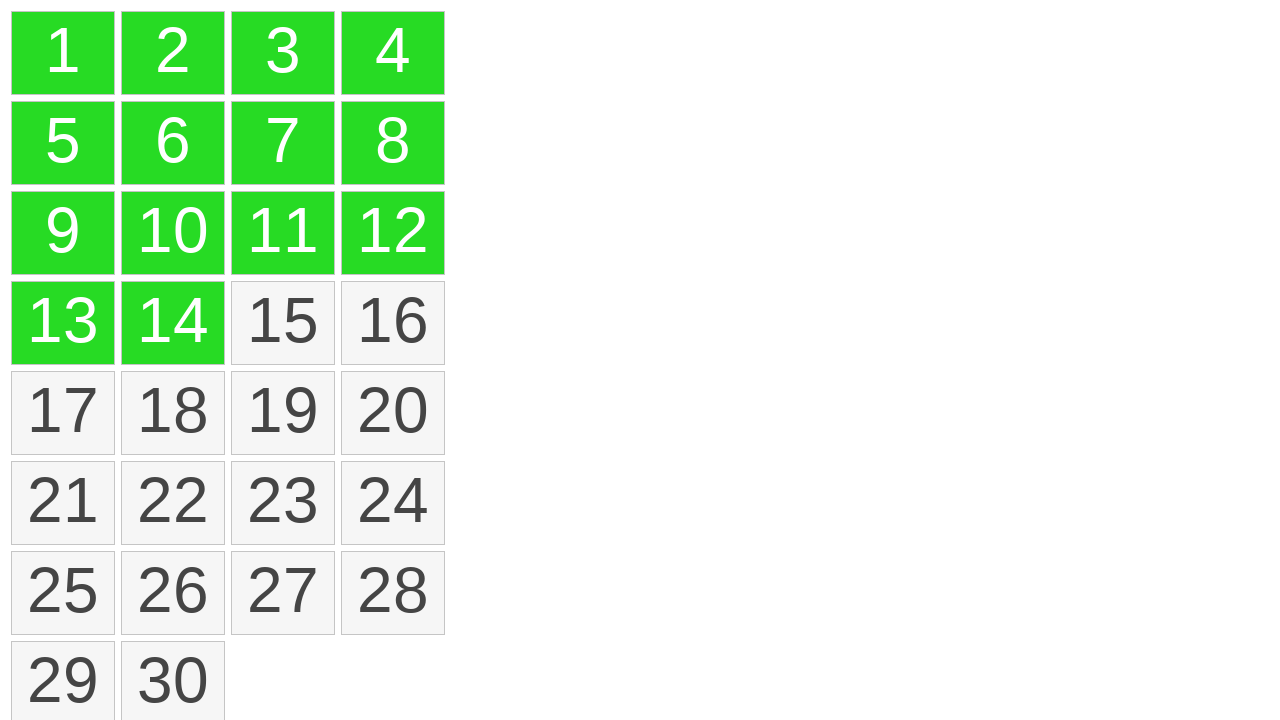

Clicked item 15 while holding Control at (283, 323) on li.ui-state-default >> nth=14
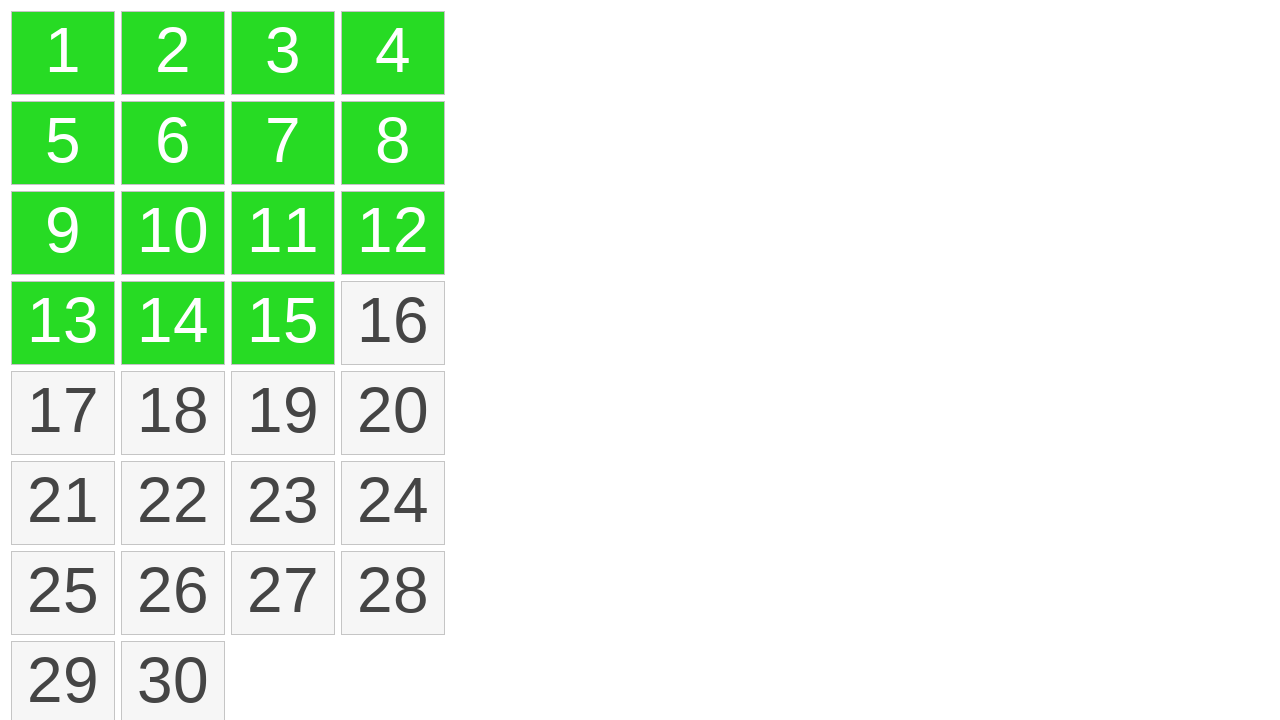

Released Control key
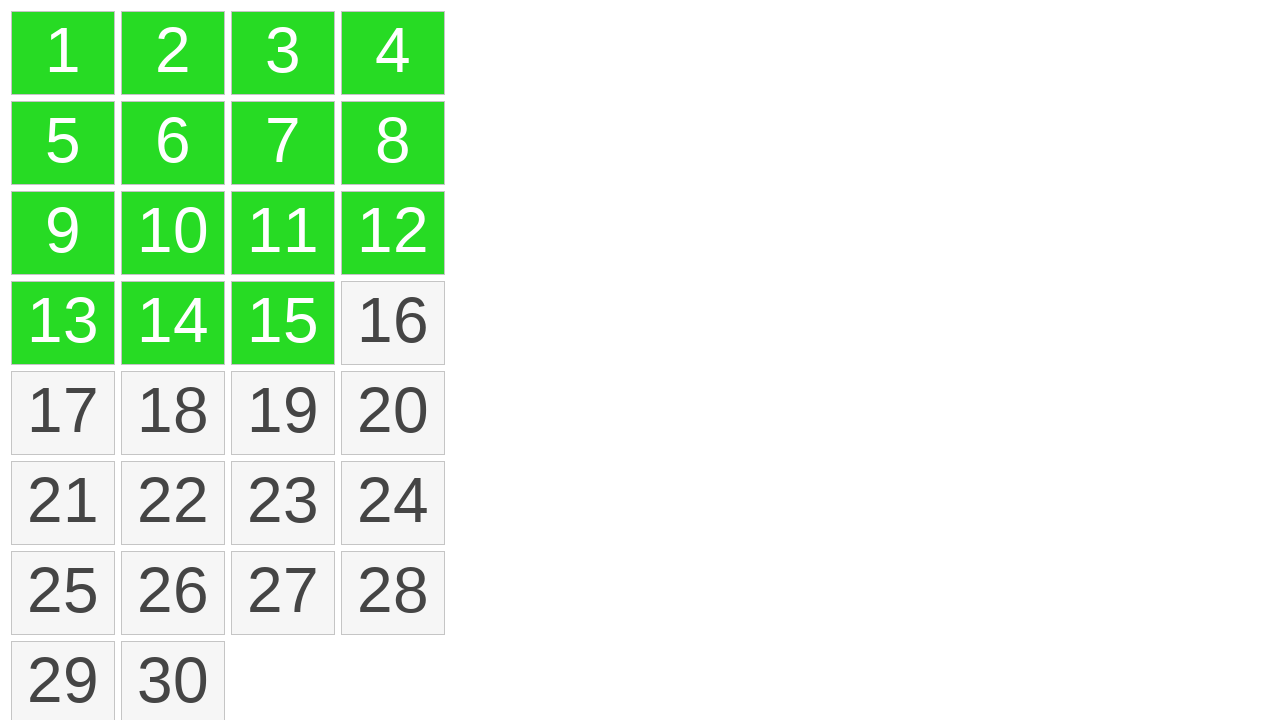

Verified 15 items are selected
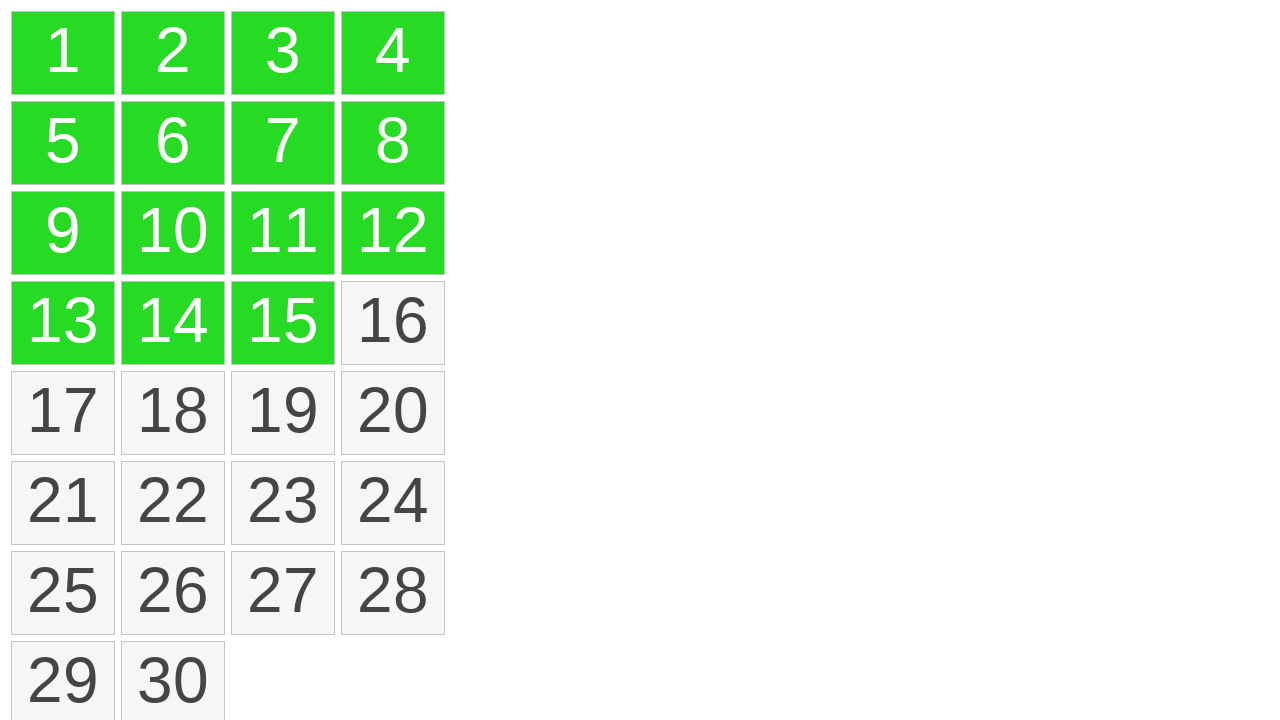

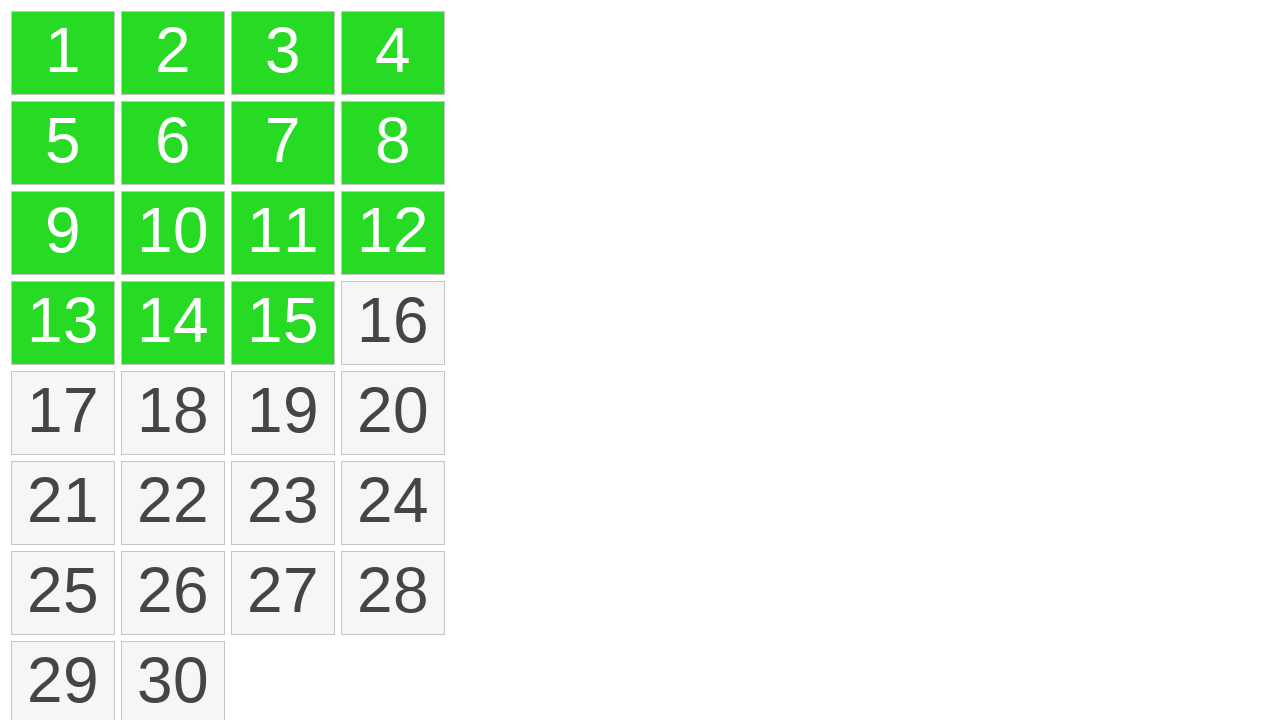